Tests right-click context menu functionality by right-clicking an element, hovering over Edit option, and clicking it to trigger an alert

Starting URL: http://swisnl.github.io/jQuery-contextMenu/demo.html

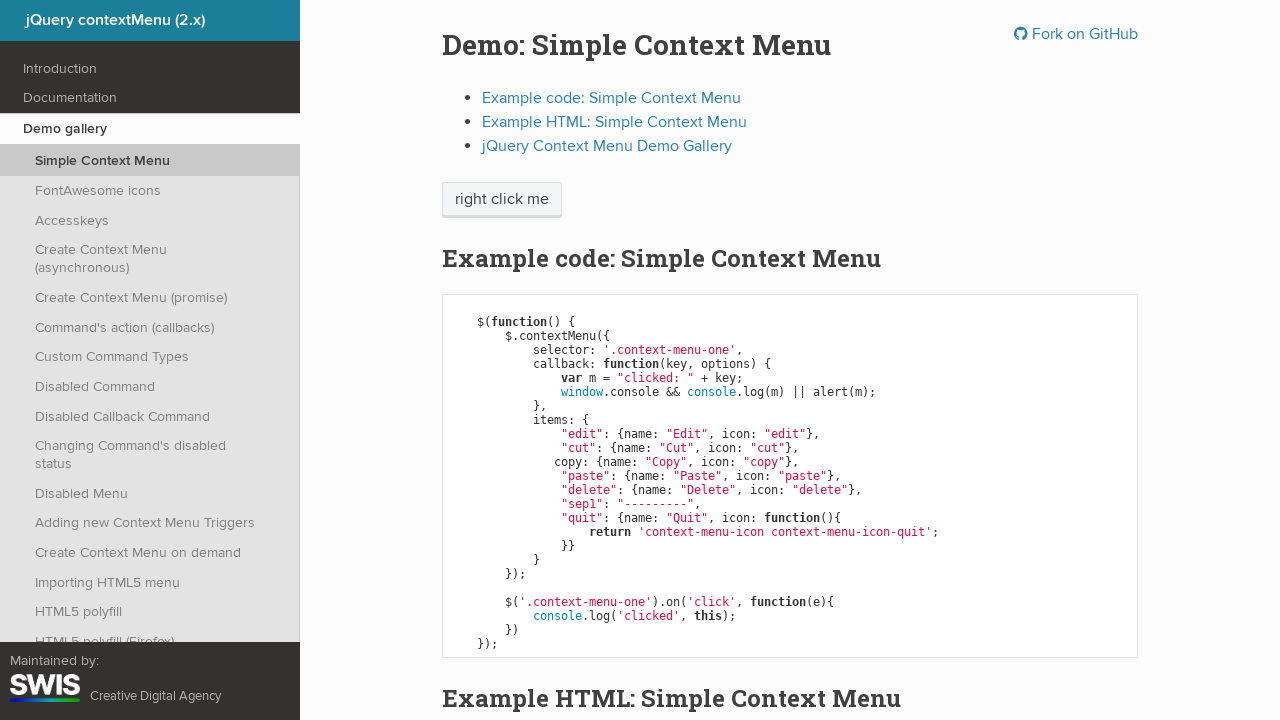

Right-clicked on 'right click me' element to open context menu at (502, 200) on //span[text()='right click me']
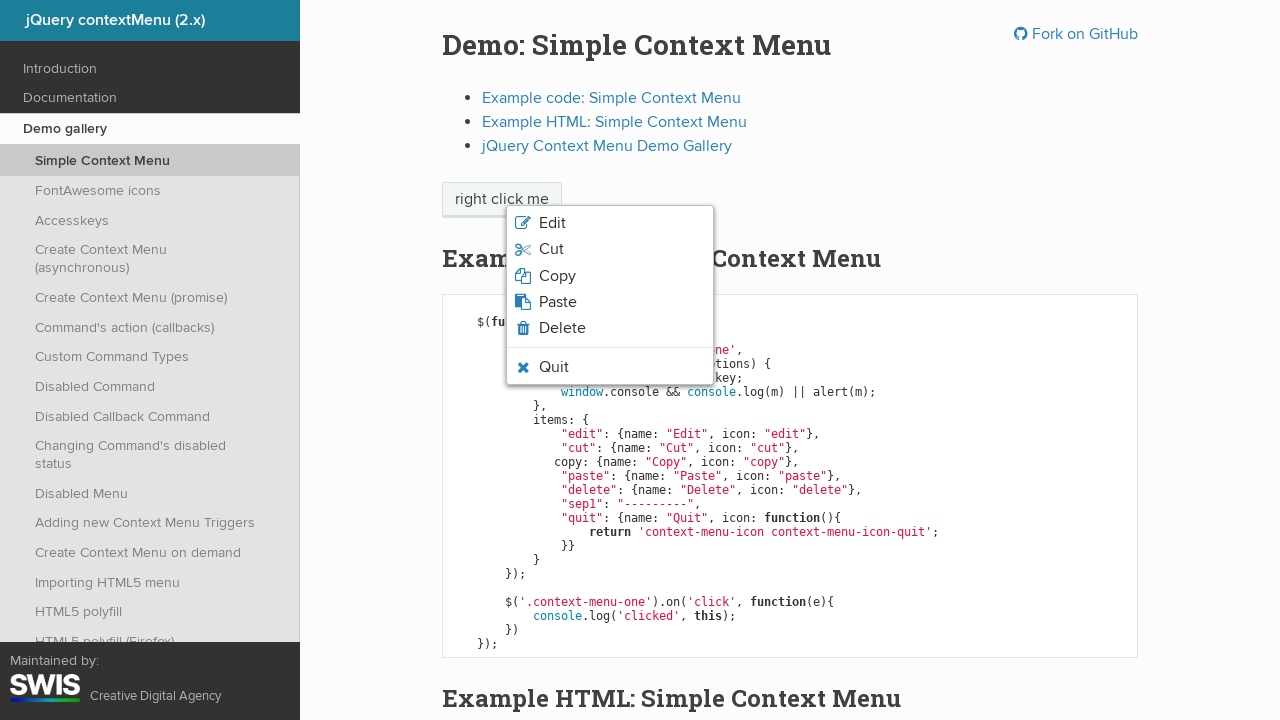

Hovered over Edit option in context menu at (552, 223) on xpath=//span[text()='Edit']
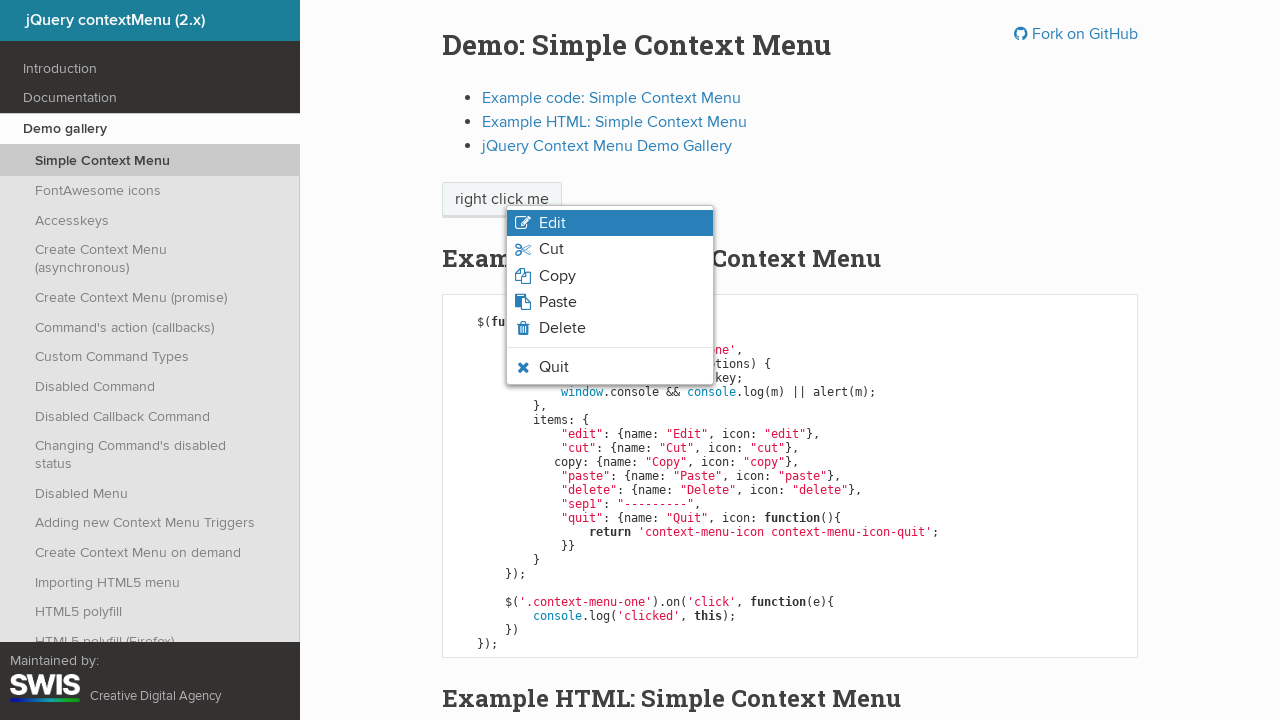

Edit option hover state became visible
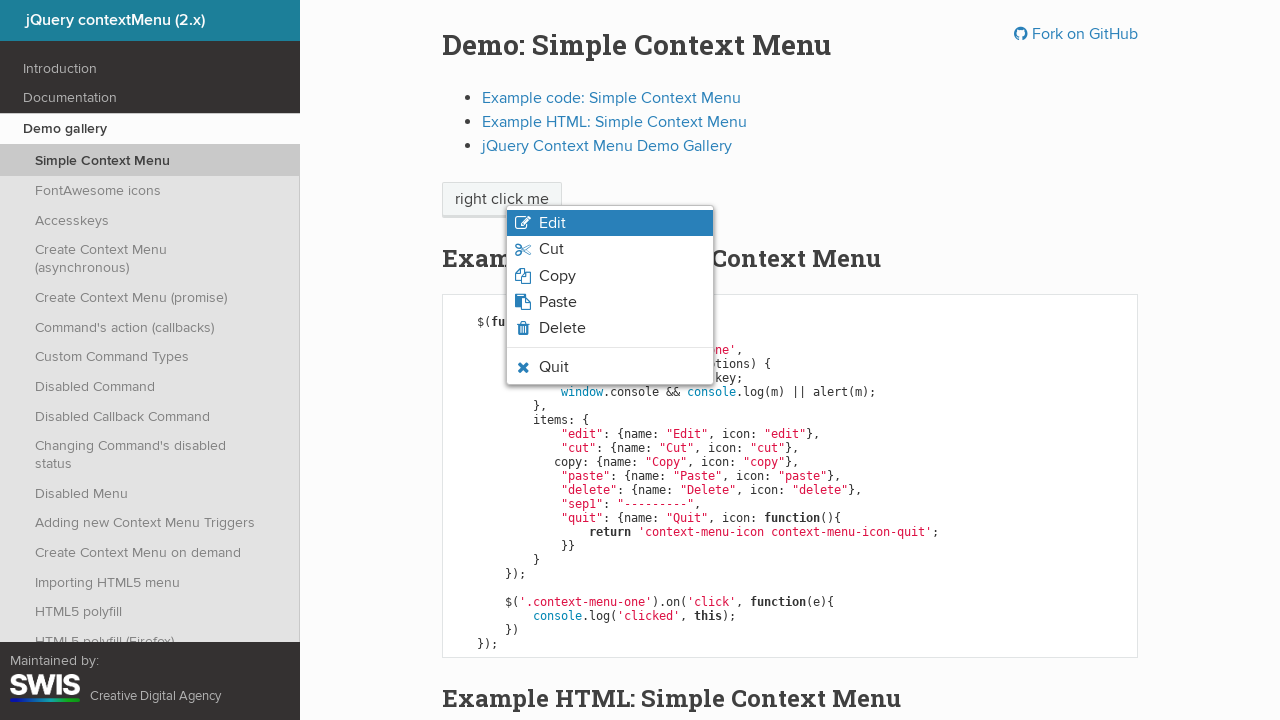

Clicked on Edit option in context menu at (552, 223) on xpath=//span[text()='Edit']
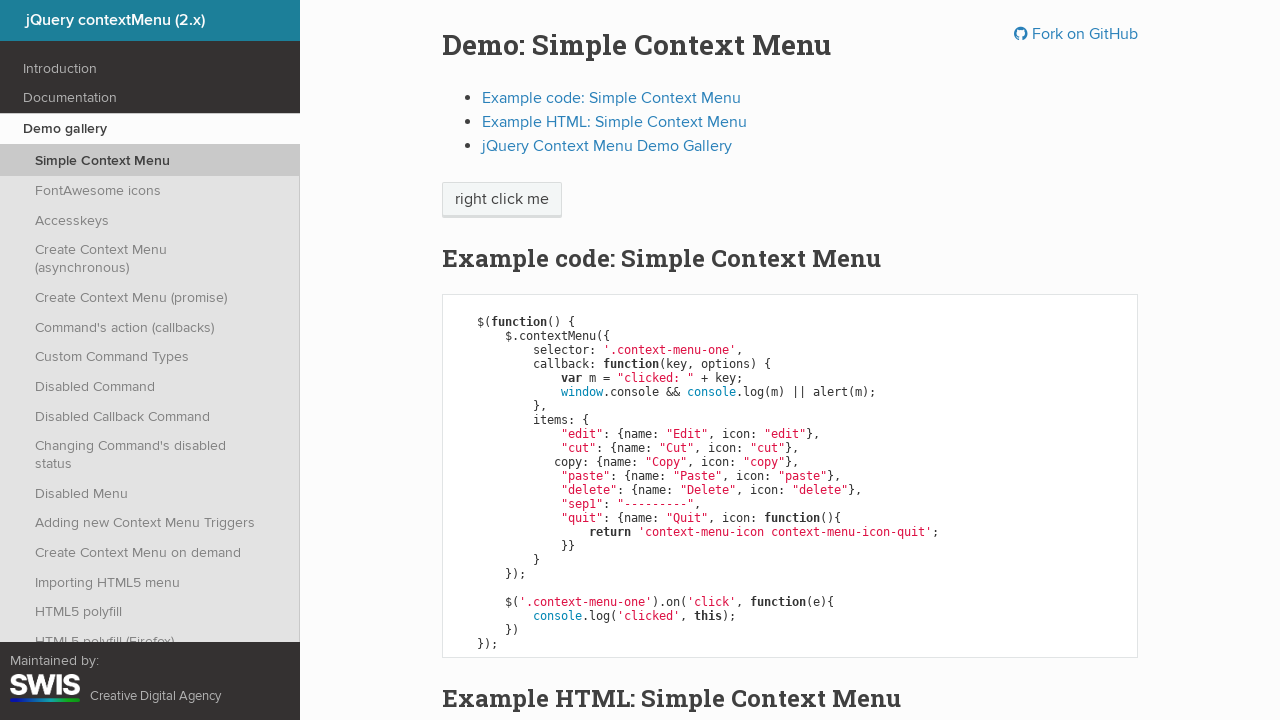

Set up dialog handler to accept alert
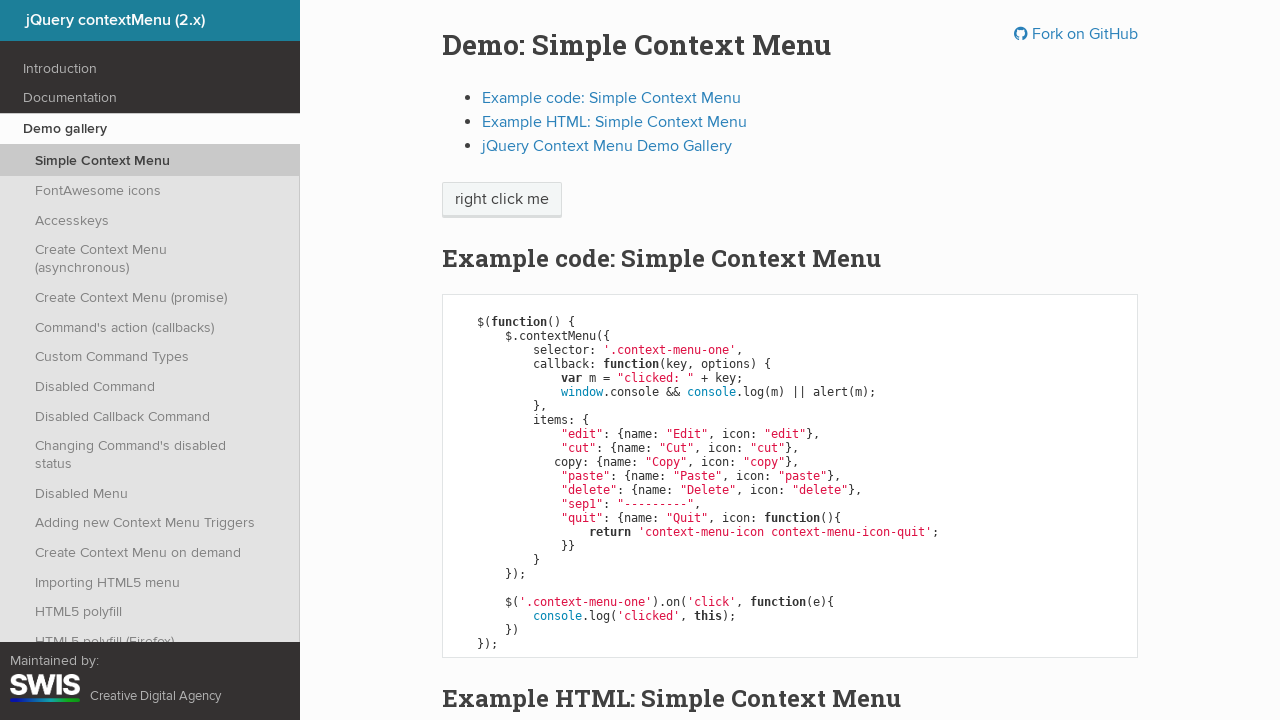

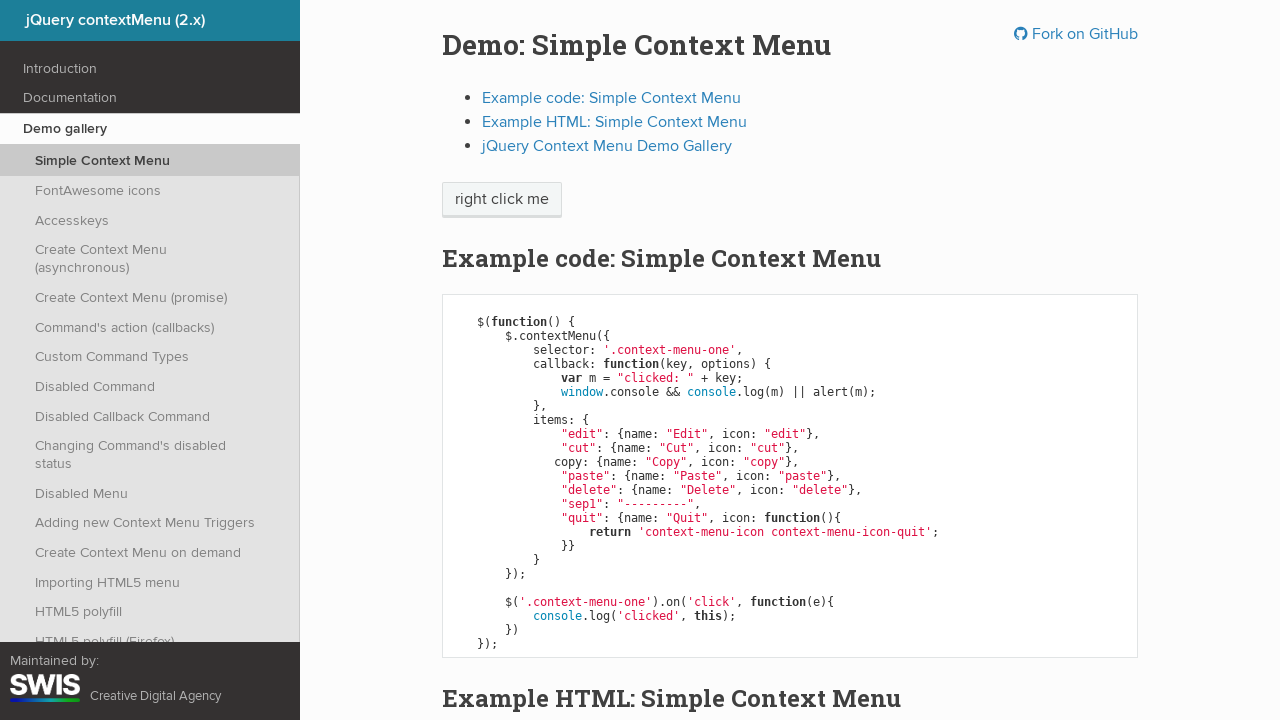